Tests opening the add new record modal and attempting to submit without data

Starting URL: https://demoqa.com/webtables

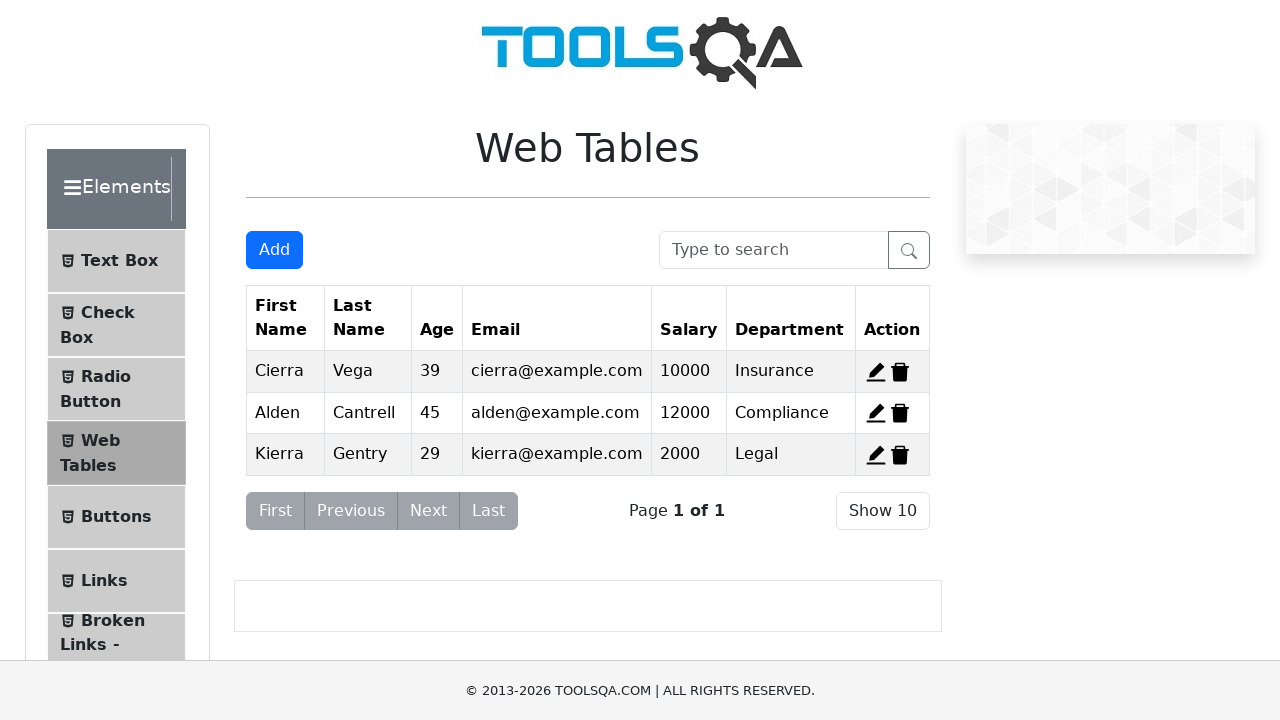

Clicked 'Add New Record' button to open modal at (274, 250) on #addNewRecordButton
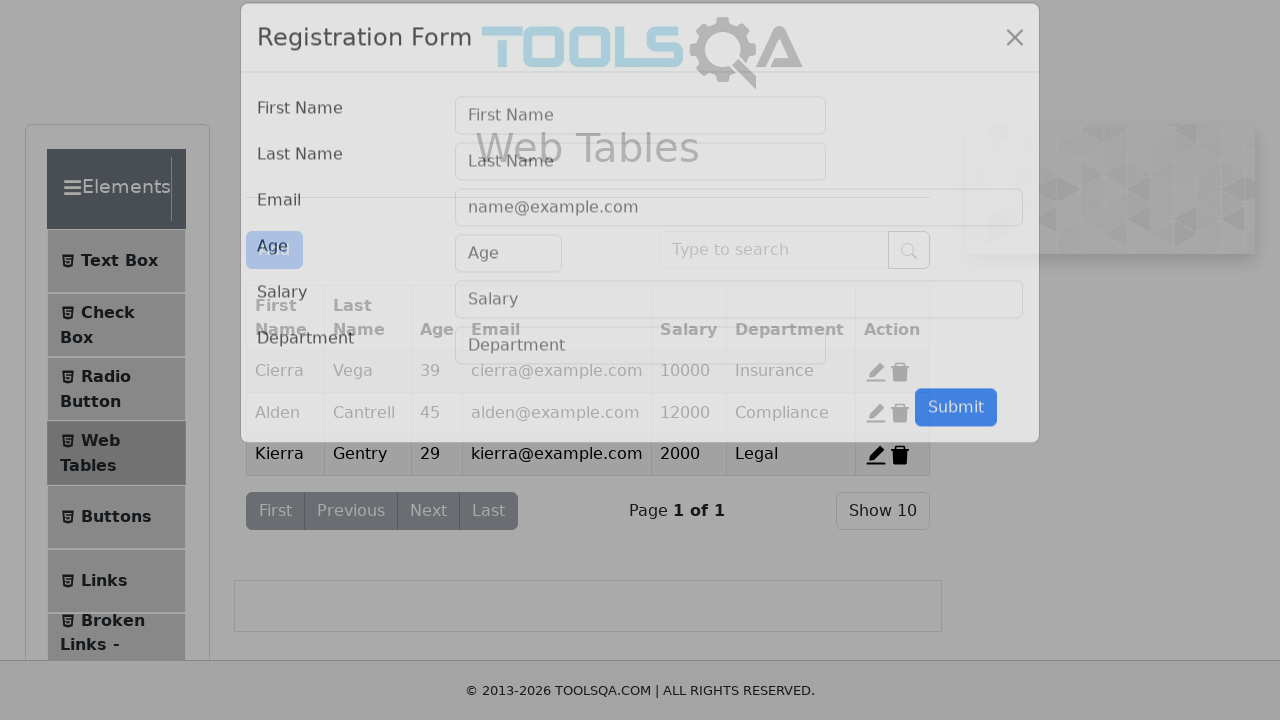

Located submit button in the add new record modal
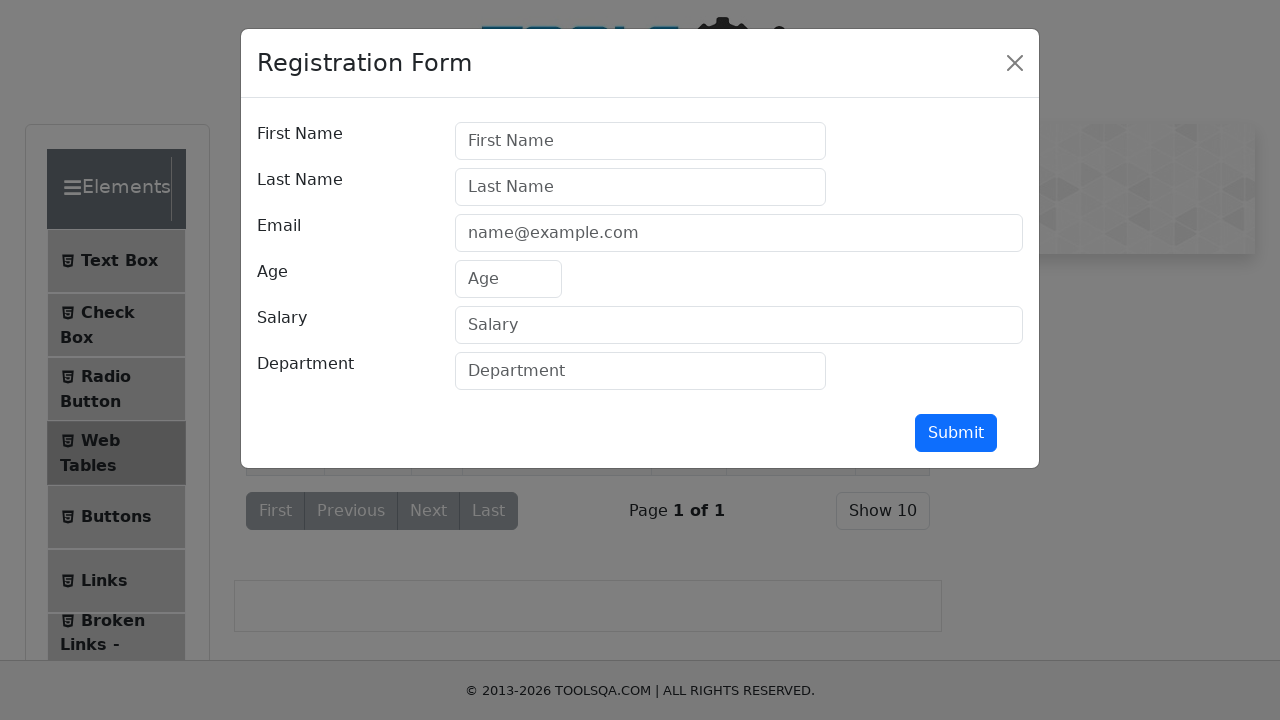

Scrolled submit button into view
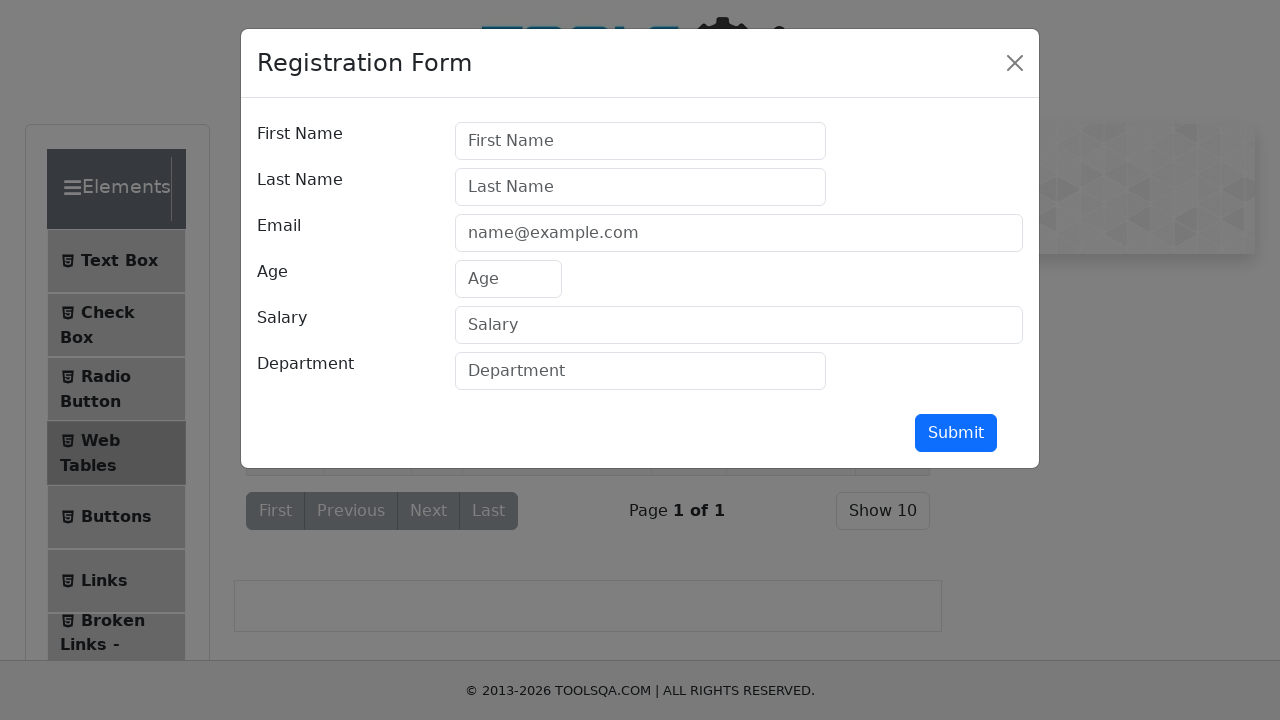

Clicked submit button without filling any form data at (956, 433) on #submit
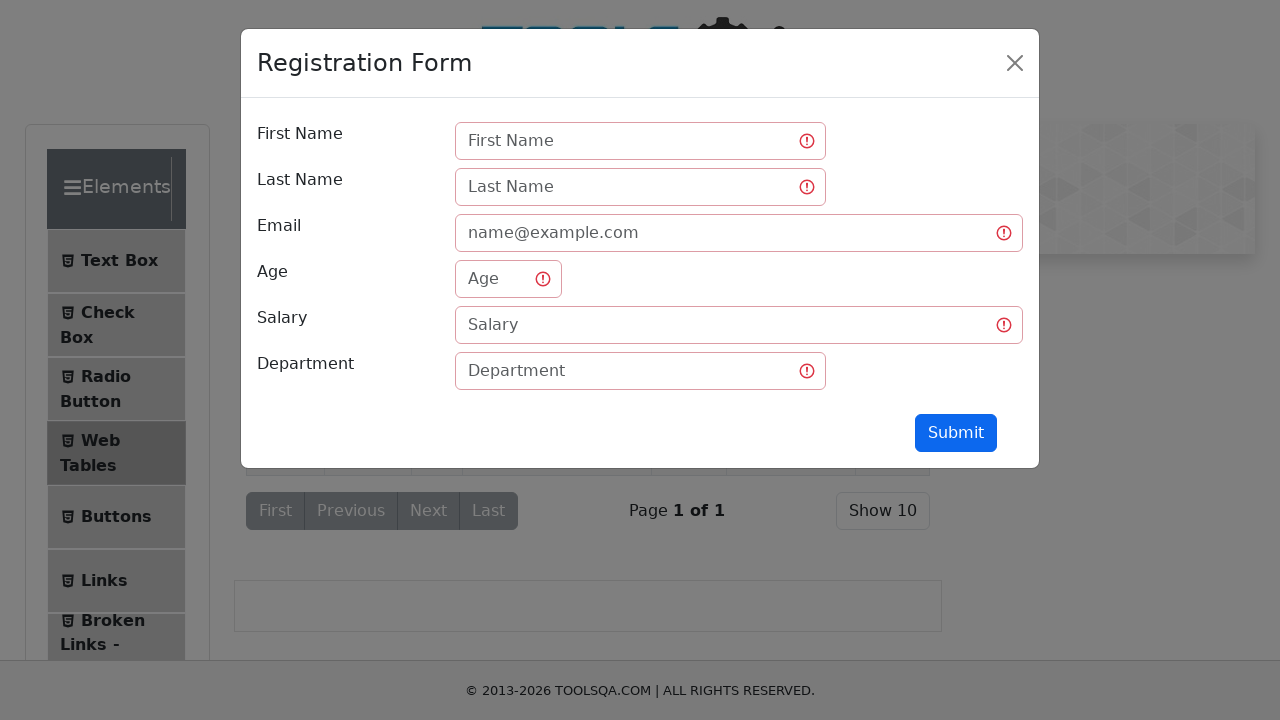

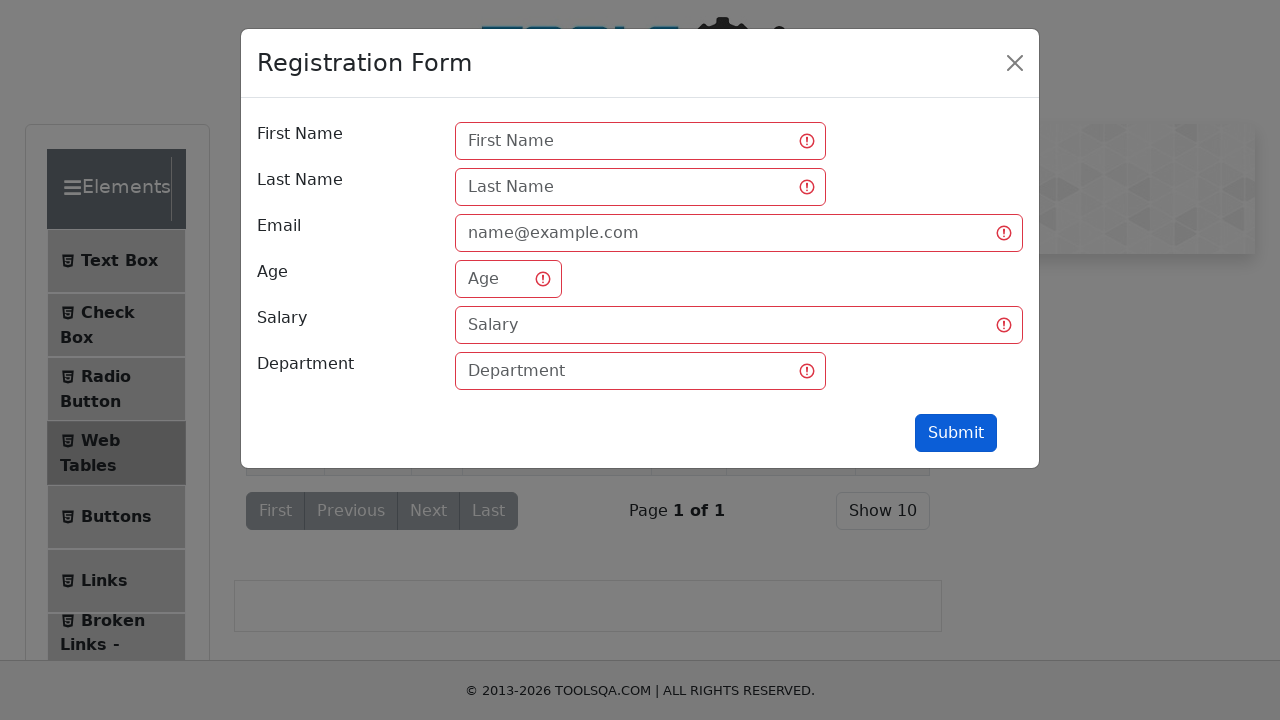